Tests bill payment functionality by registering a user and paying a bill online

Starting URL: https://parabank.parasoft.com/parabank/register.htm

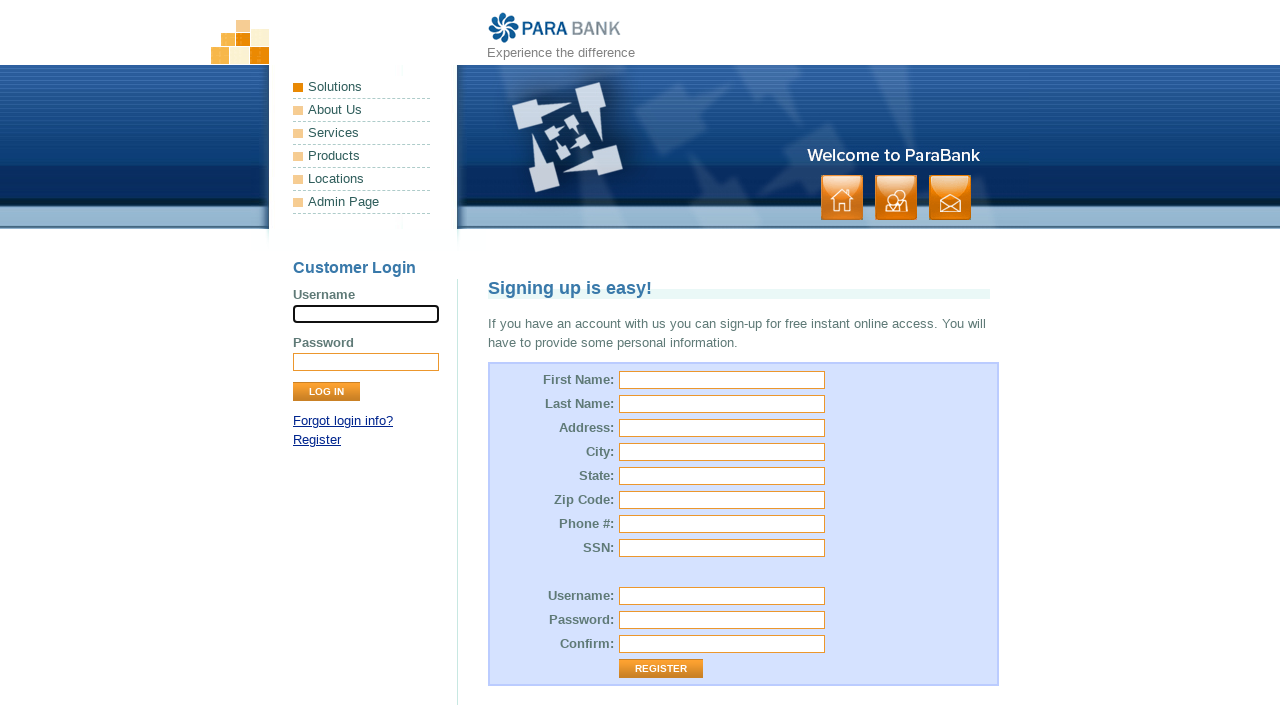

Filled first name field with 'Linda' on //*[@id="customer.firstName"]
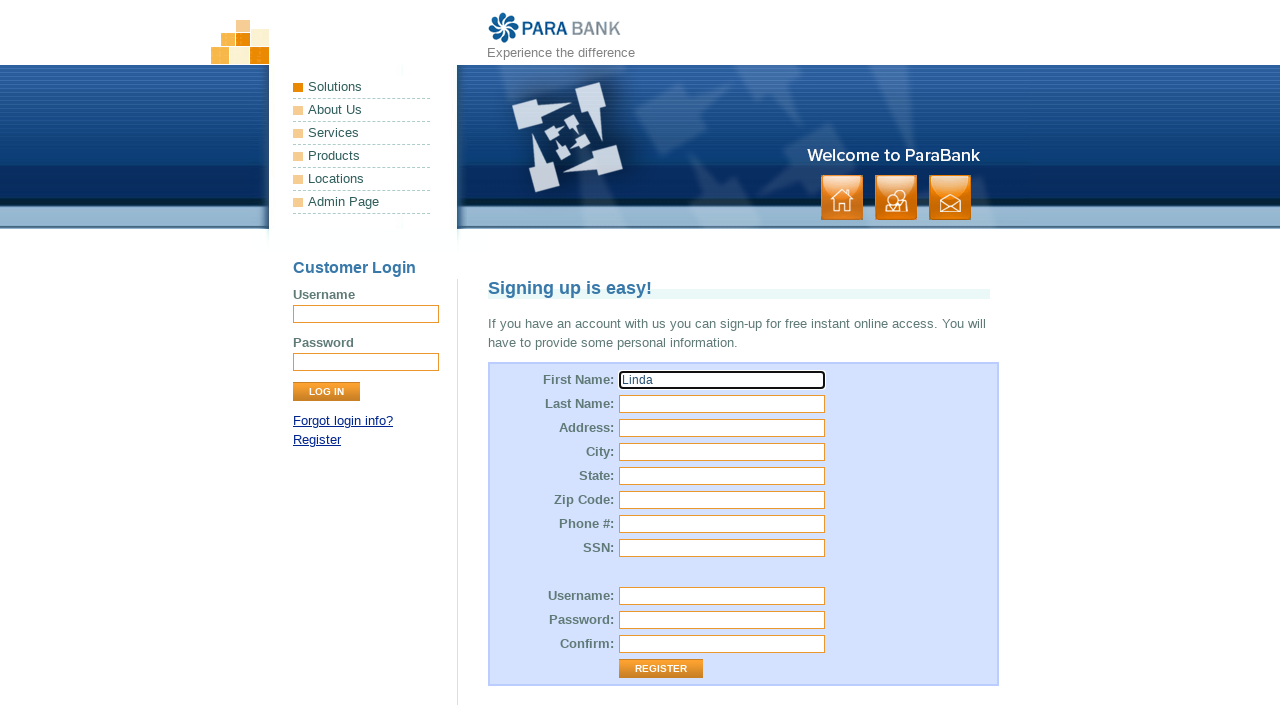

Filled last name field with 'Garcia' on //*[@id="customer.lastName"]
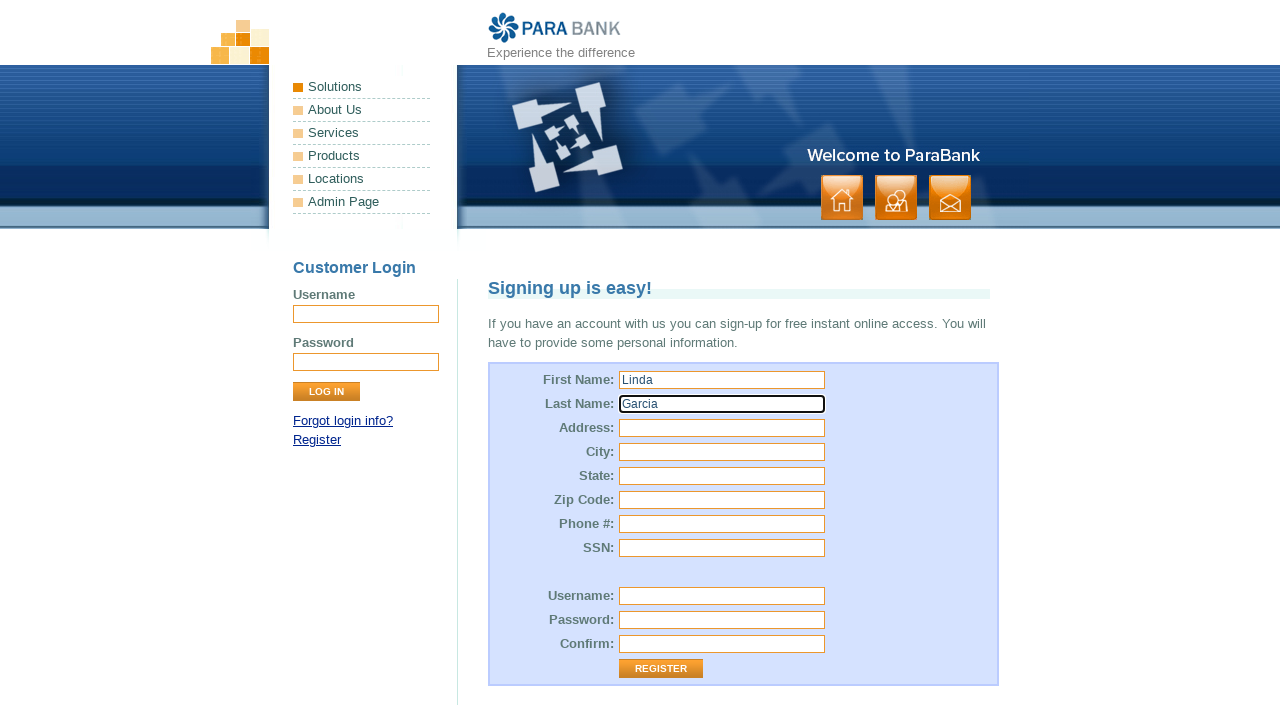

Filled street address with '987 Cedar Lane' on //*[@id="customer.address.street"]
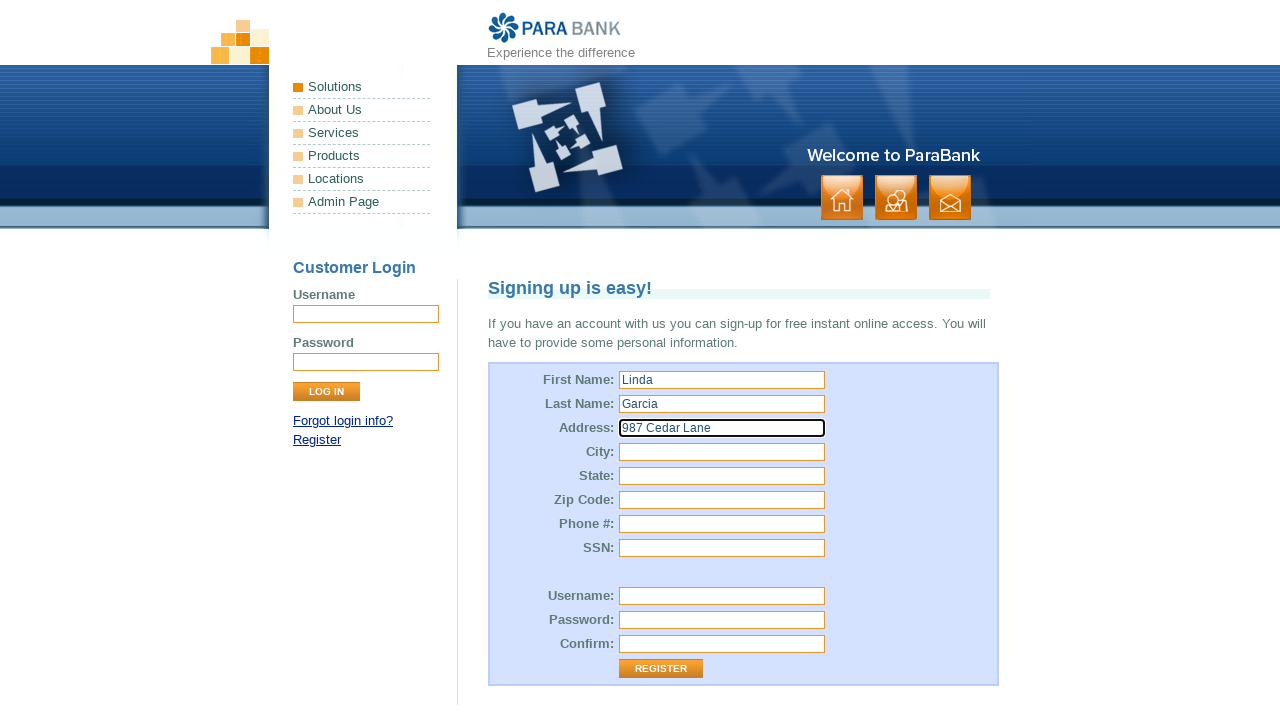

Filled city field with 'Austin' on //*[@id="customer.address.city"]
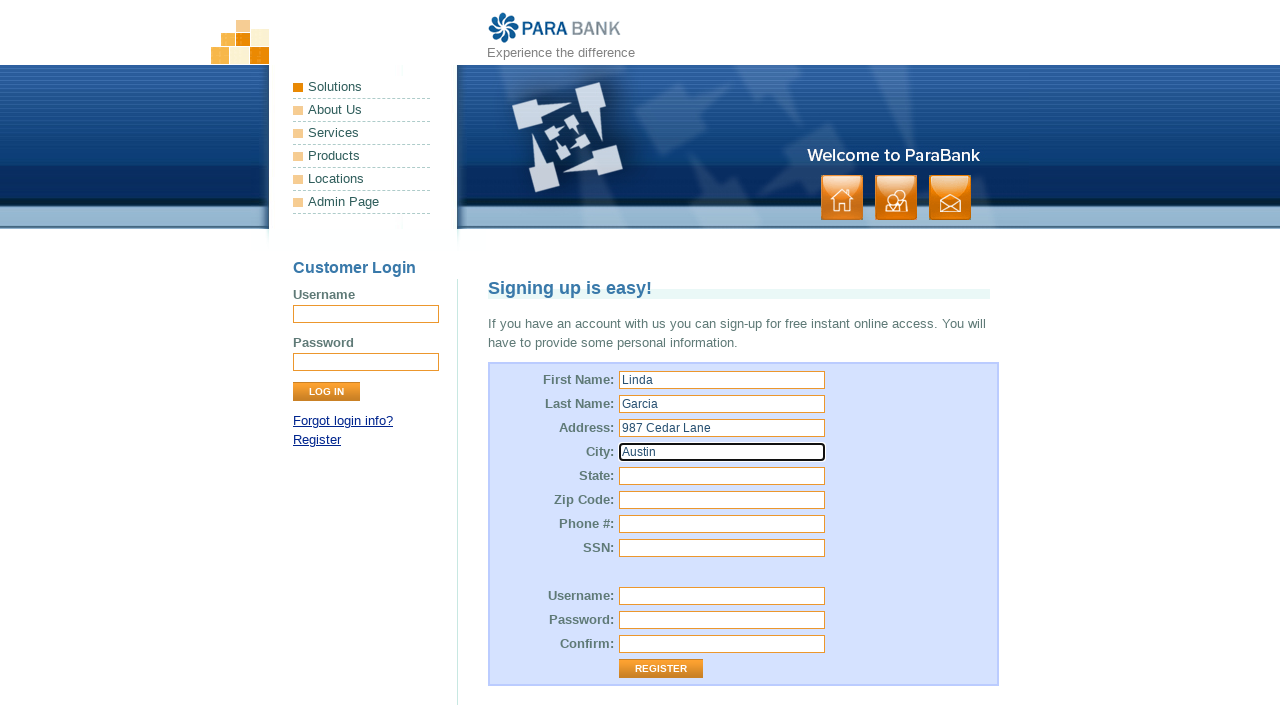

Filled state field with 'Texas' on //*[@id="customer.address.state"]
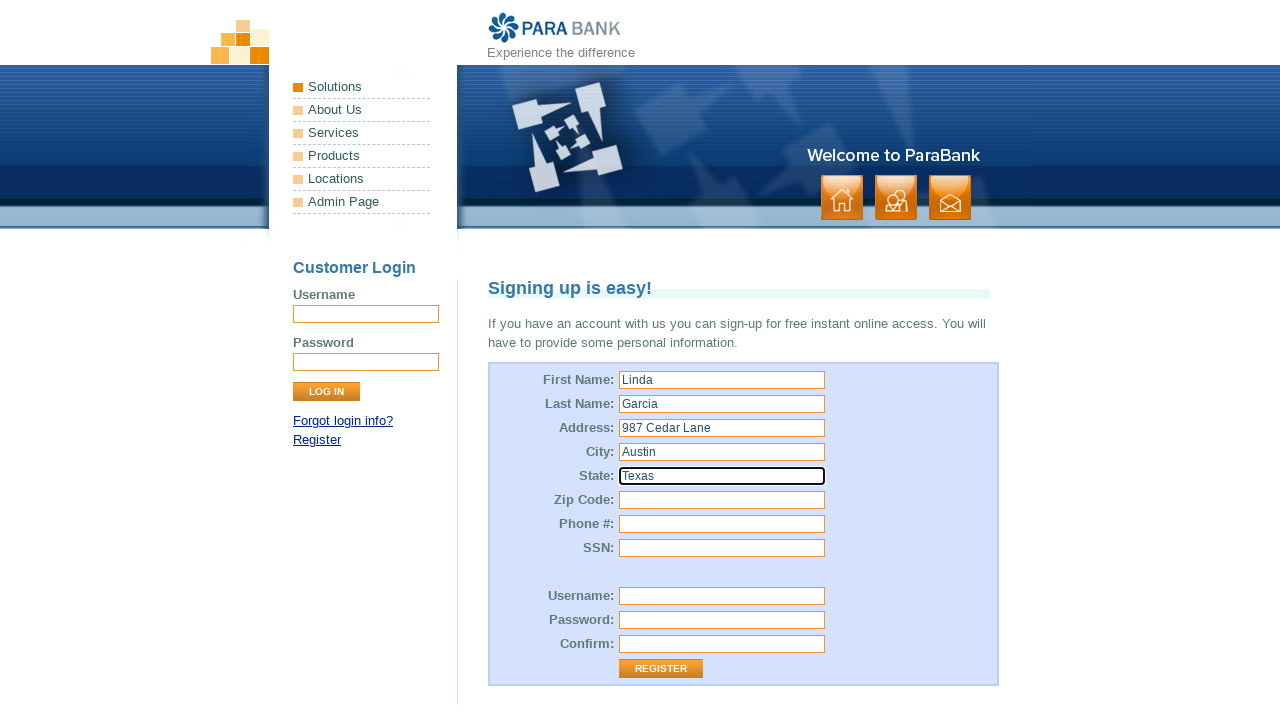

Filled zip code field with '78701' on //*[@id="customer.address.zipCode"]
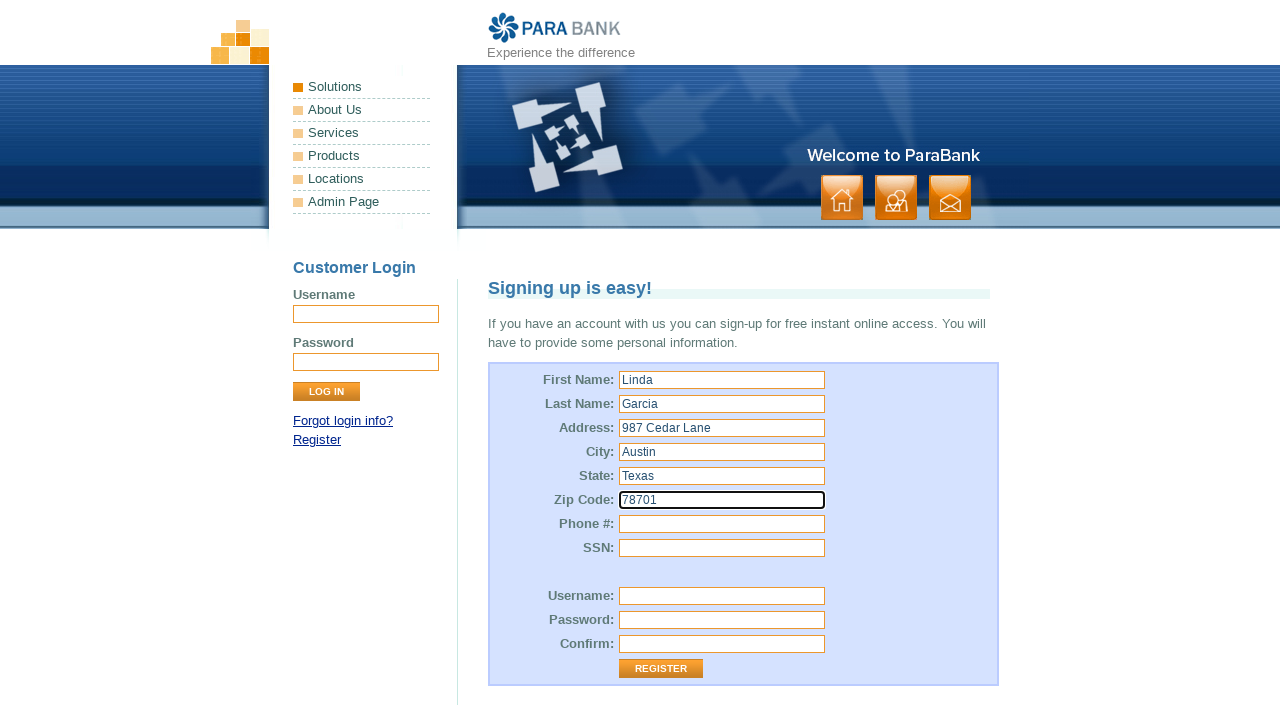

Filled phone number field with '512-555-0166' on //*[@id="customer.phoneNumber"]
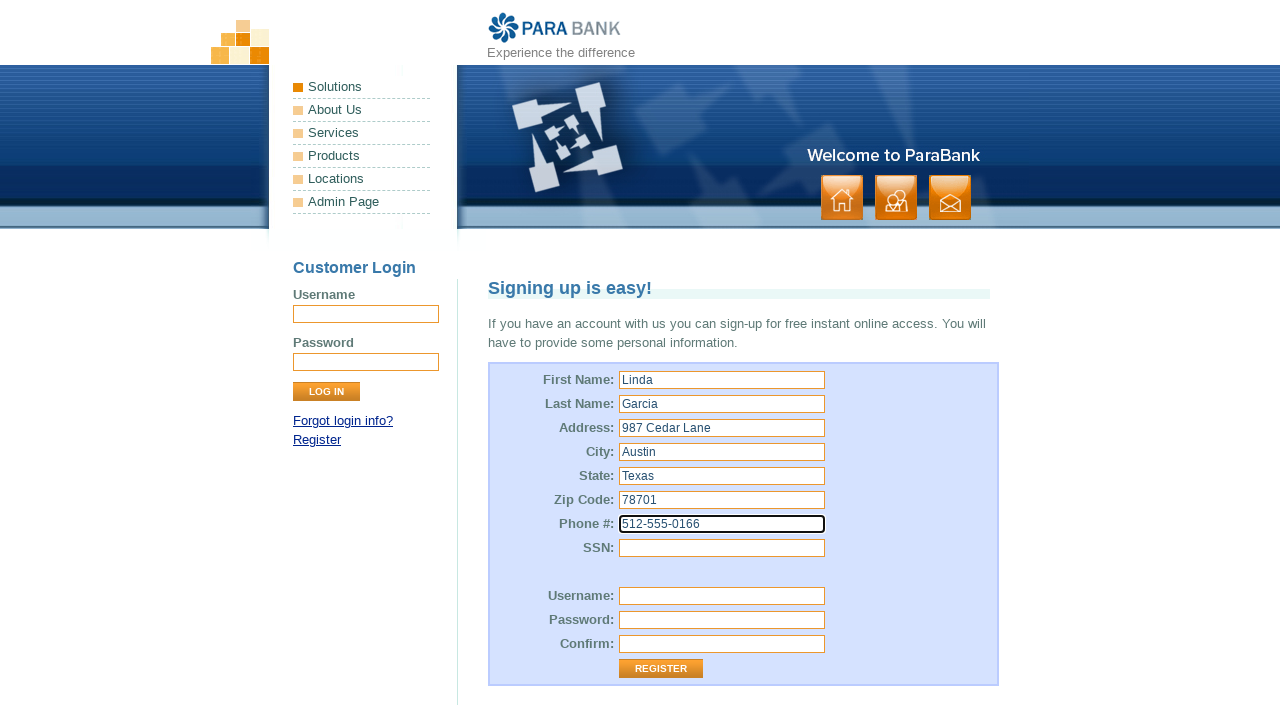

Filled SSN field with '567-89-0123' on //*[@id="customer.ssn"]
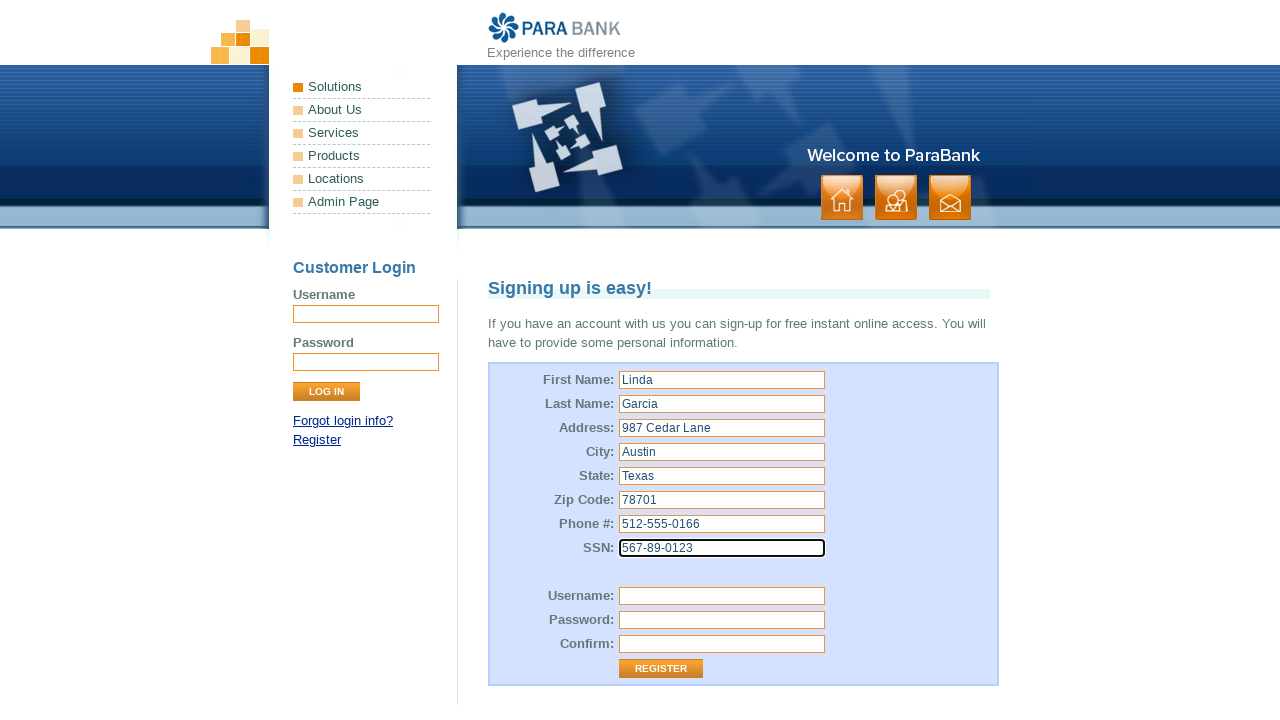

Filled username field with 'user1771994697' on //*[@id="customer.username"]
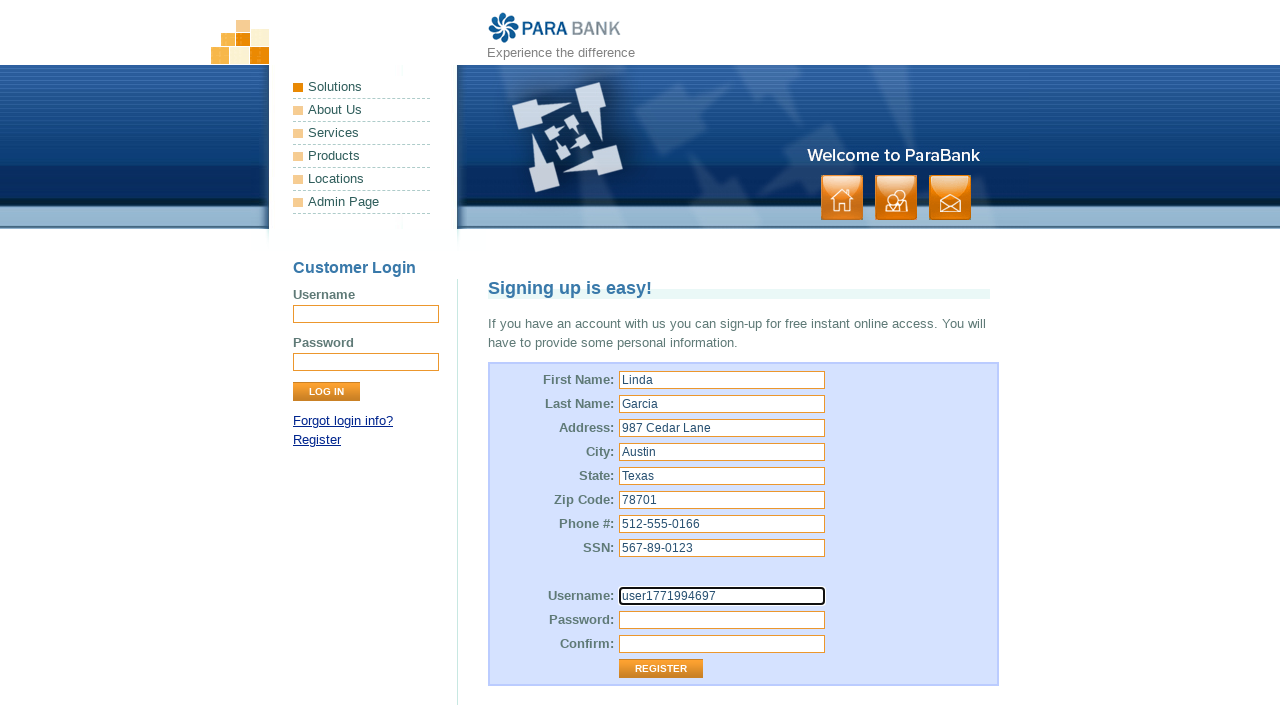

Filled password field with 'BillPay789' on //*[@id="customer.password"]
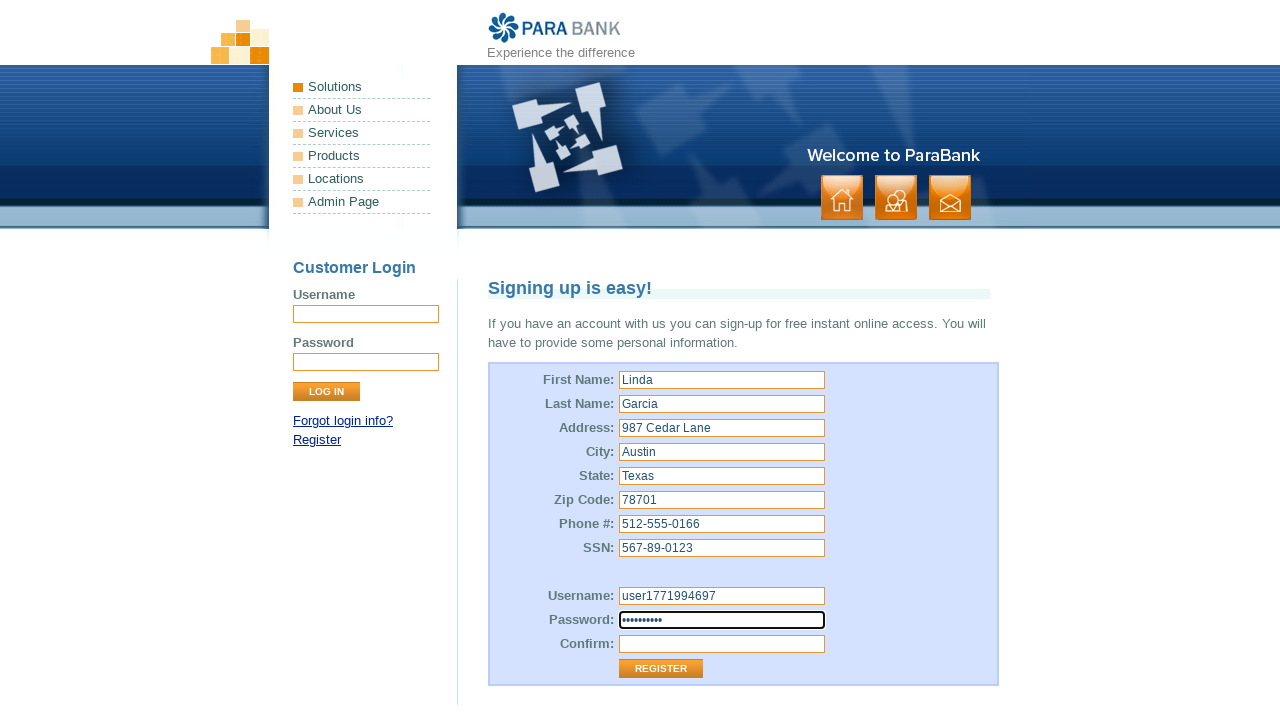

Filled password confirmation field with 'BillPay789' on //*[@id="repeatedPassword"]
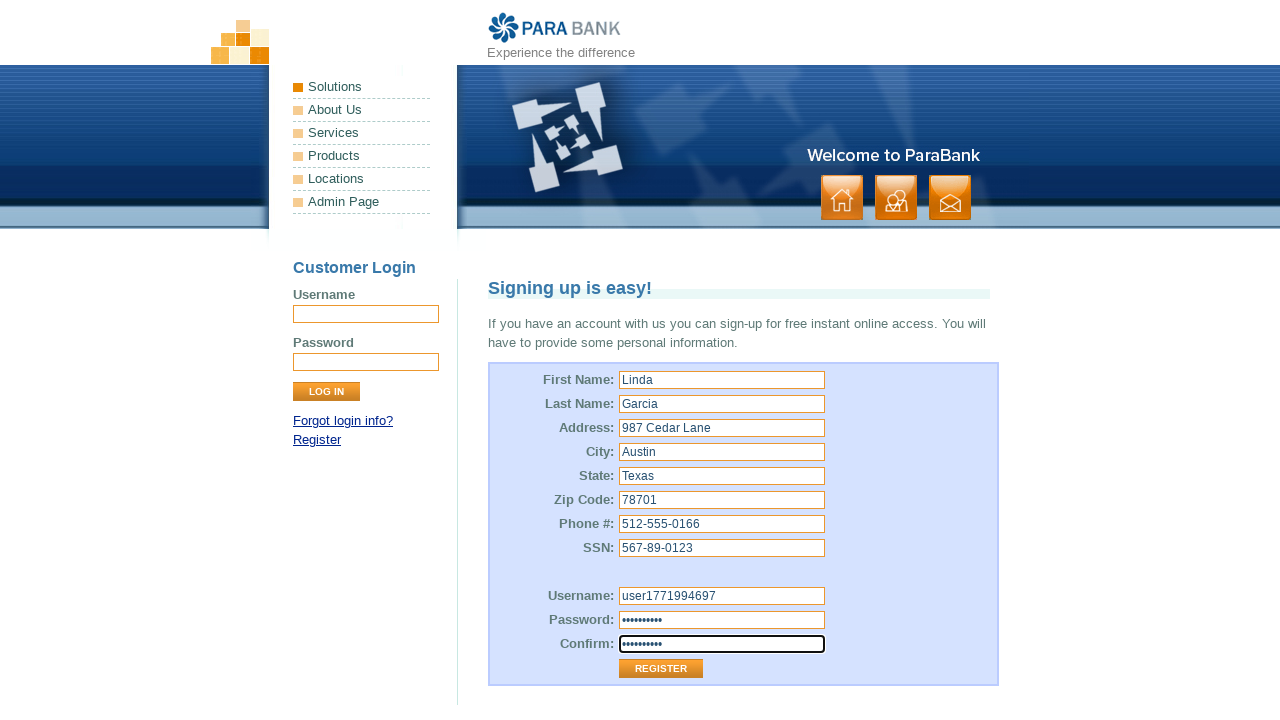

Clicked register button to submit user registration at (661, 669) on xpath=//*[@id="customerForm"]/table/tbody/tr[13]/td[2]/input
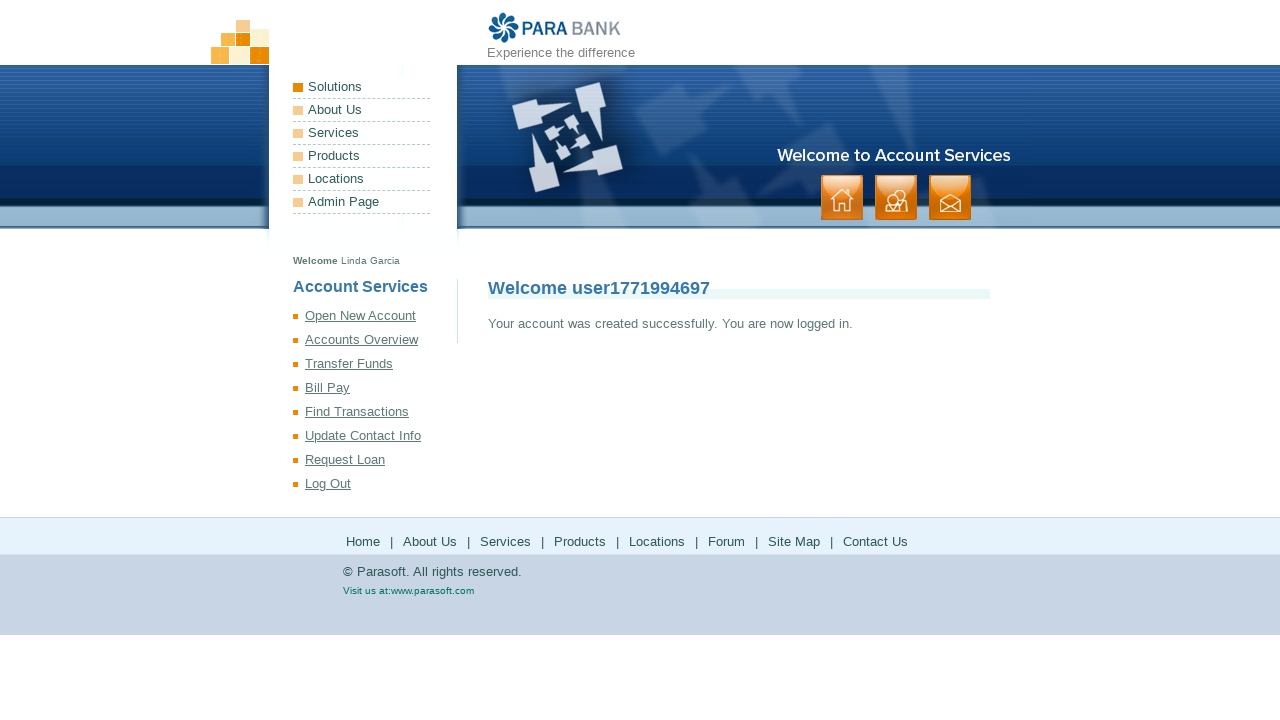

Waited for registration confirmation message to appear
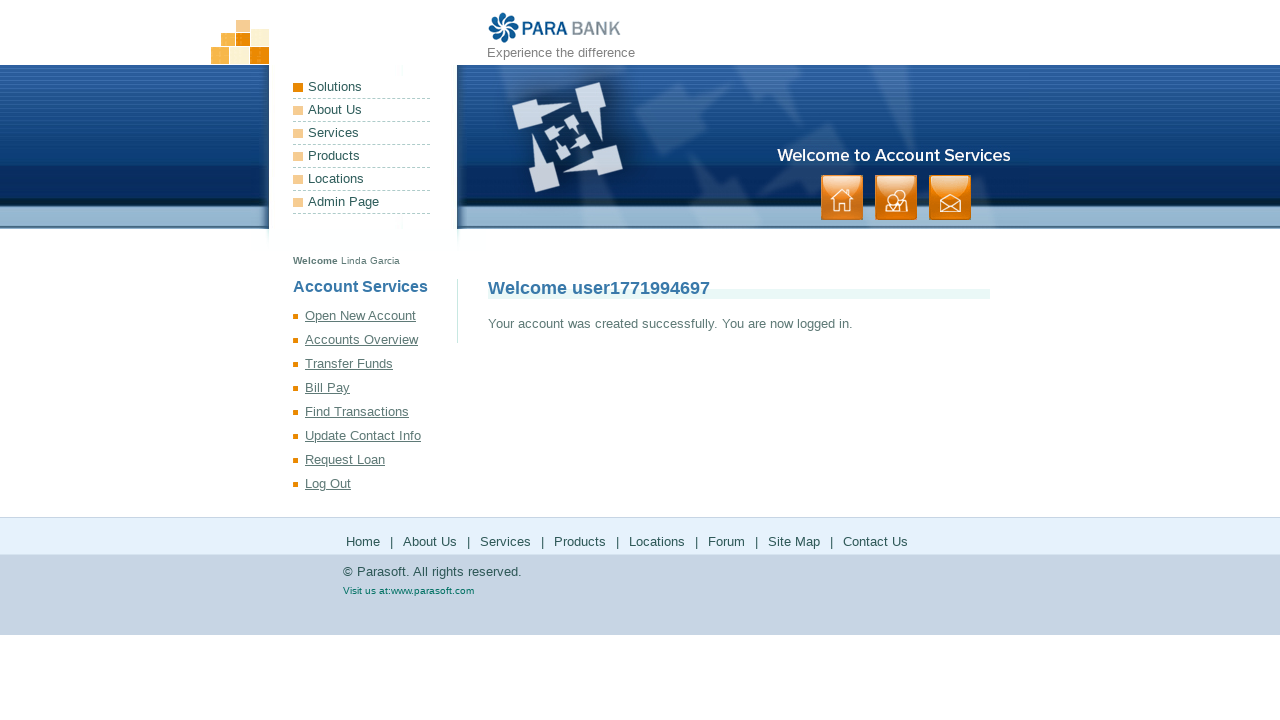

Clicked on Bill Pay menu option at (375, 388) on xpath=//*[@id="leftPanel"]/ul/li[4]/a
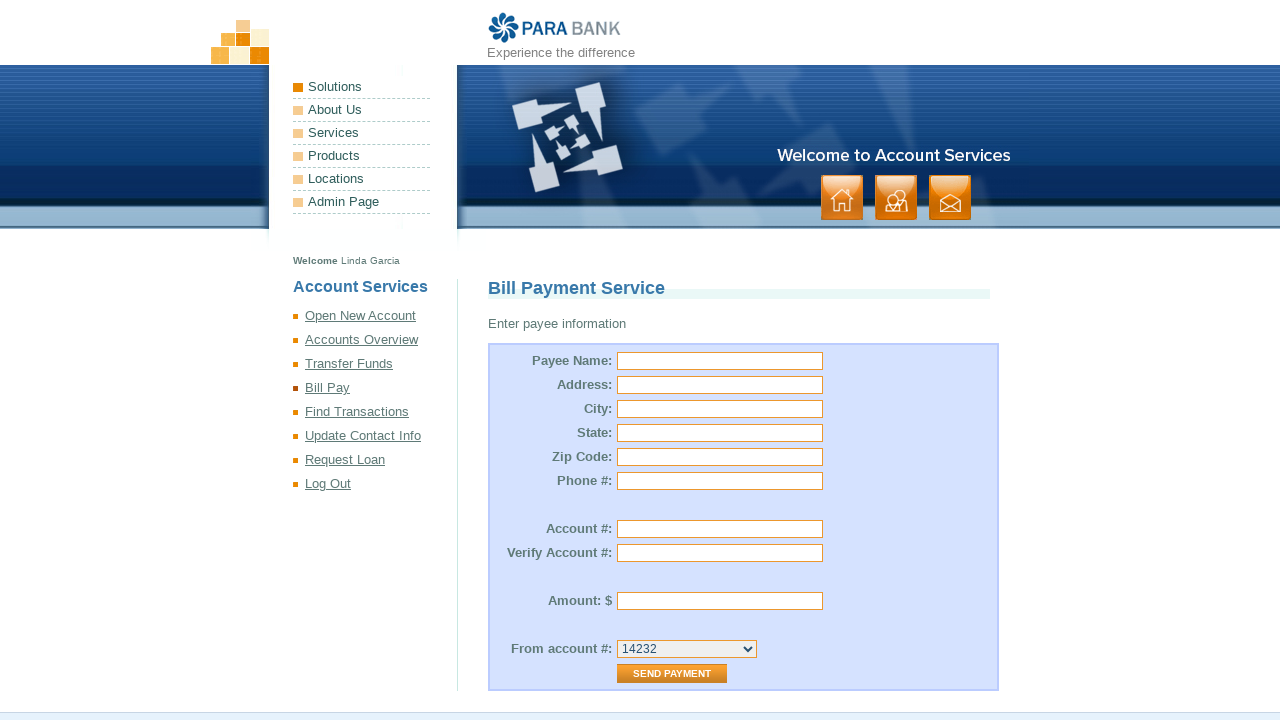

Filled payee name field with 'Electric Company' on //*[@id="billpayForm"]/form/table/tbody/tr[1]/td[2]/input
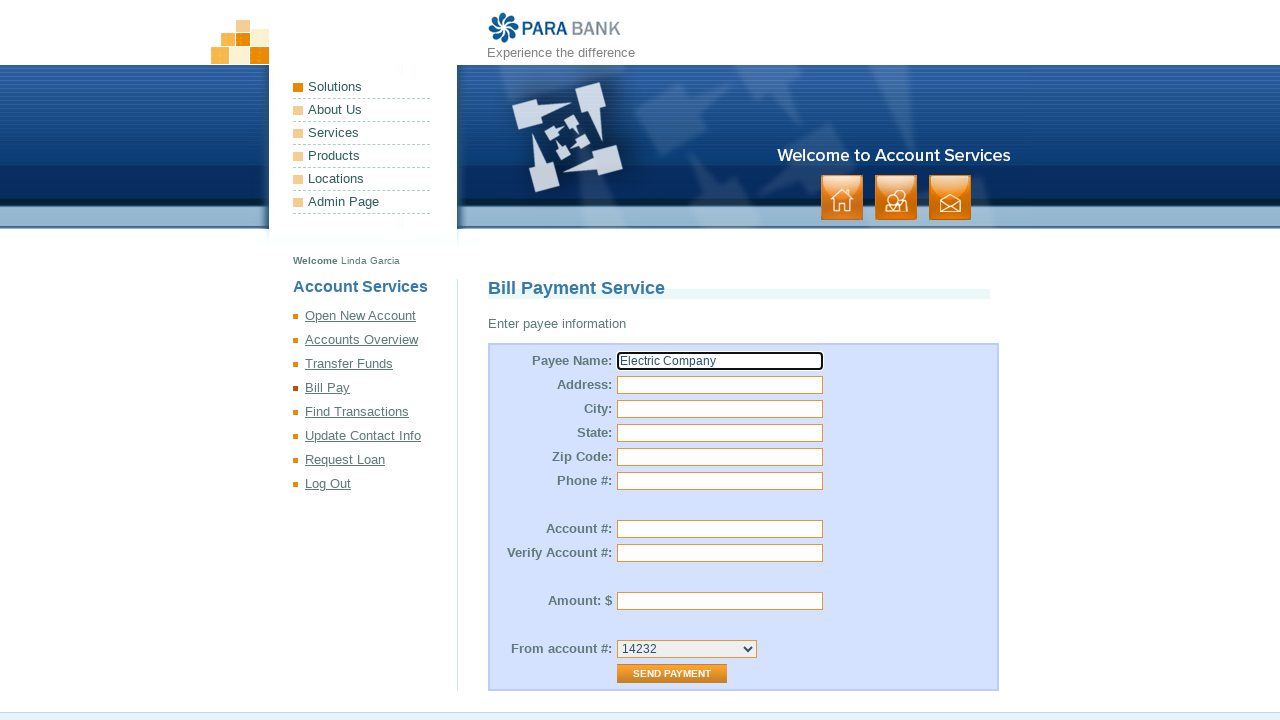

Filled payee address field with '123 Power Street' on //*[@id="billpayForm"]/form/table/tbody/tr[2]/td[2]/input
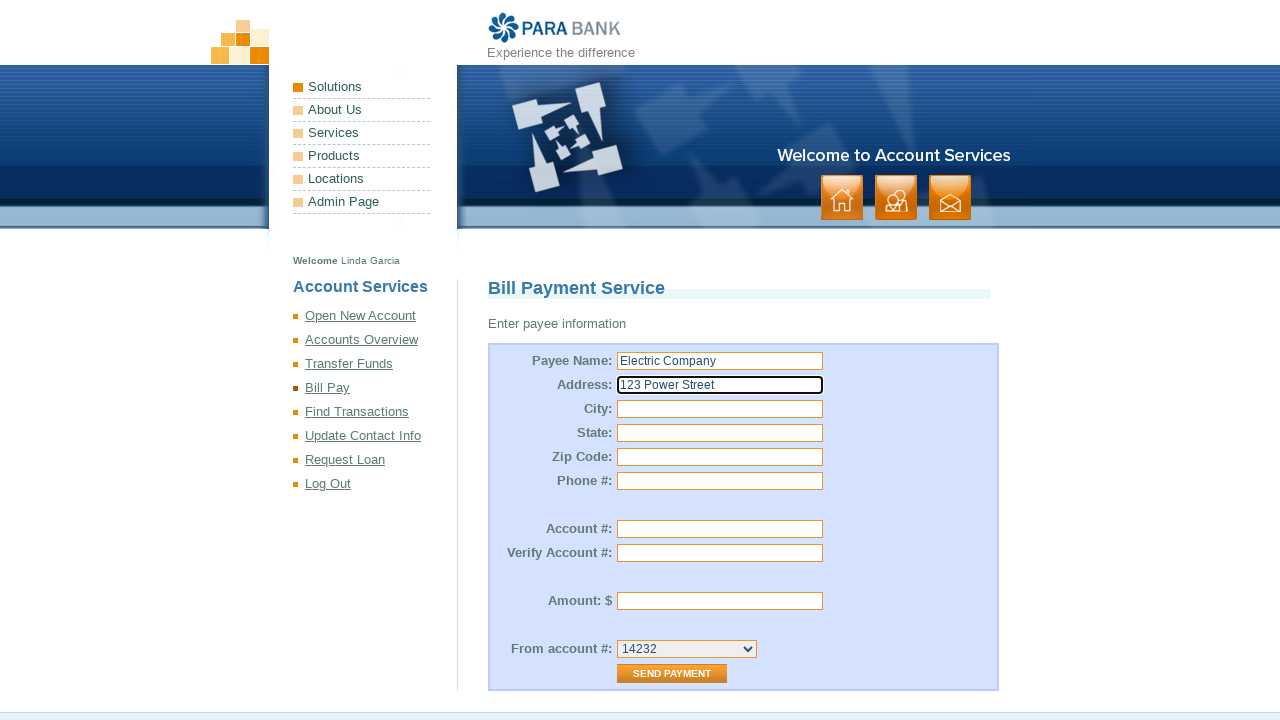

Filled payee city field with 'Houston' on //*[@id="billpayForm"]/form/table/tbody/tr[3]/td[2]/input
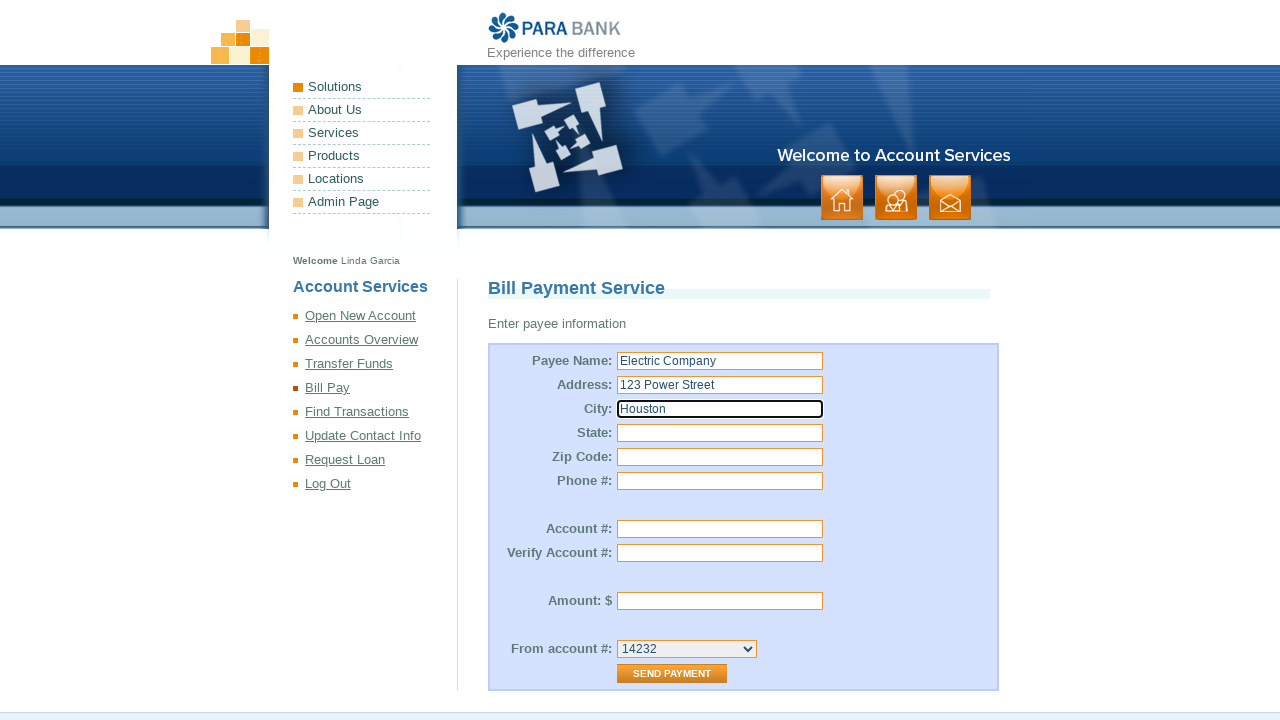

Filled payee state field with 'Texas' on //*[@id="billpayForm"]/form/table/tbody/tr[4]/td[2]/input
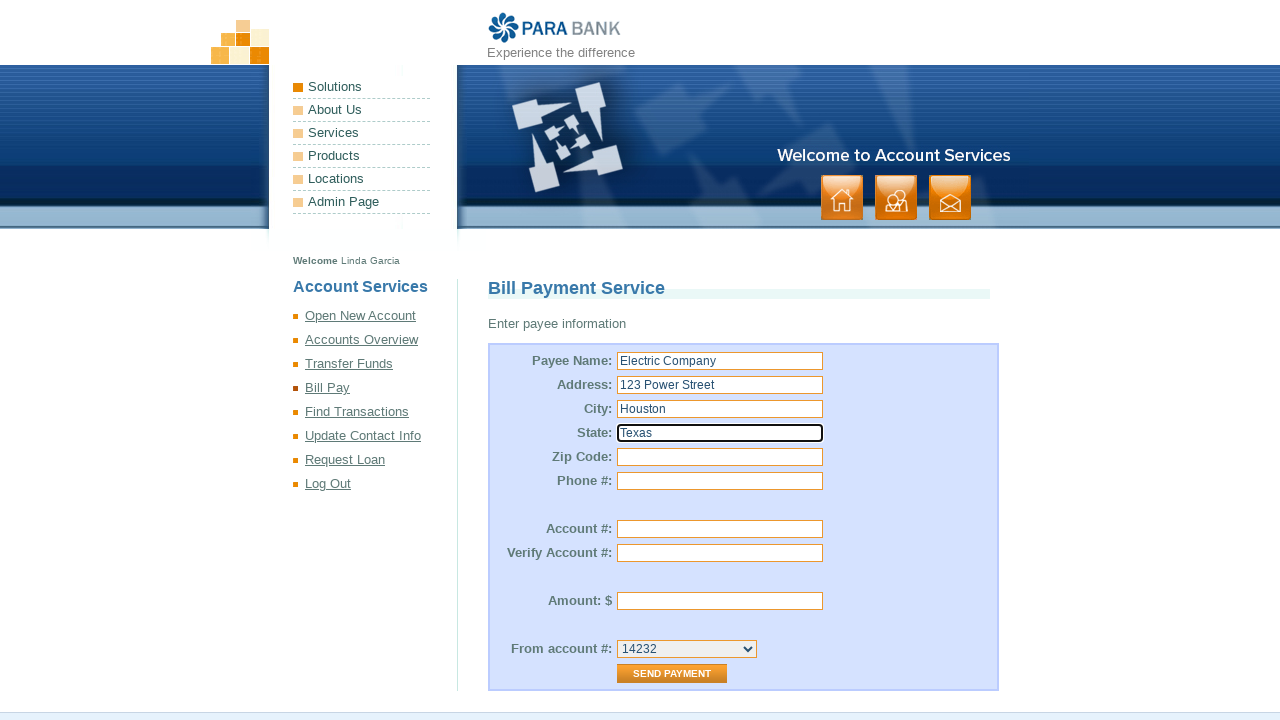

Filled payee zip code field with '77001' on //*[@id="billpayForm"]/form/table/tbody/tr[5]/td[2]/input
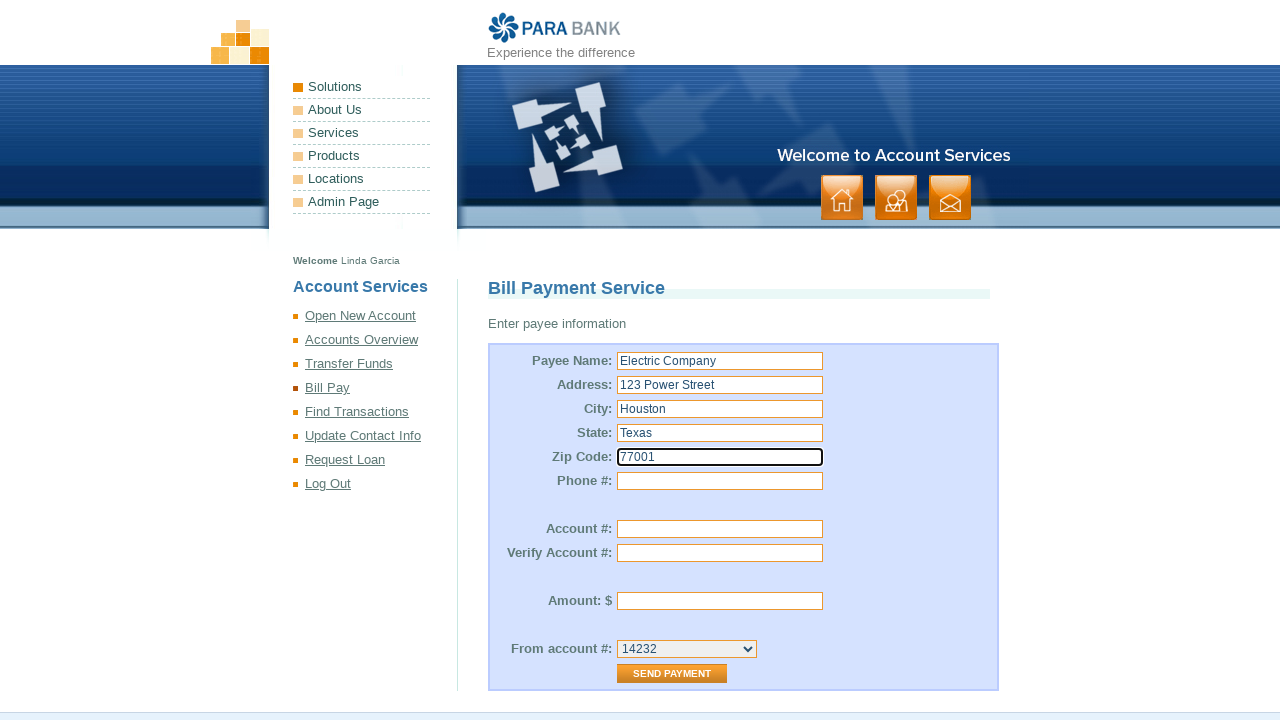

Filled payee phone number field with '713-555-0199' on //*[@id="billpayForm"]/form/table/tbody/tr[6]/td[2]/input
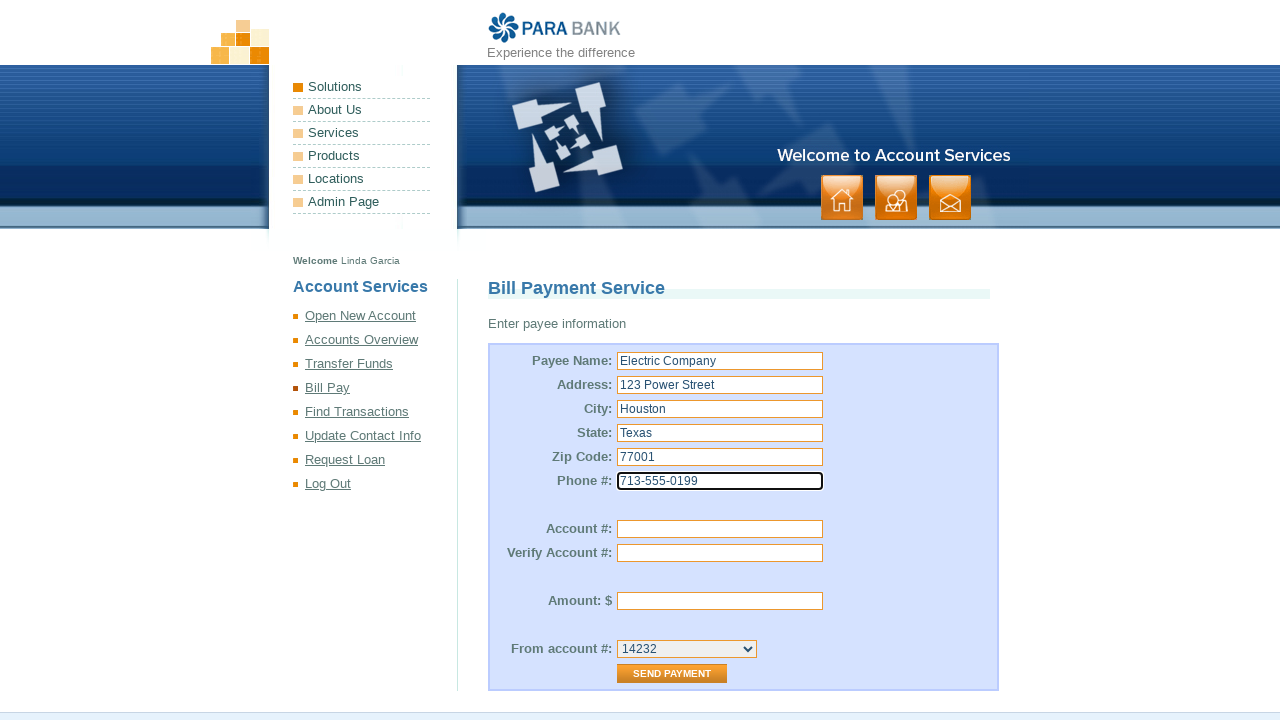

Filled account number field with 'ACC123456' on //*[@id="billpayForm"]/form/table/tbody/tr[8]/td[2]/input
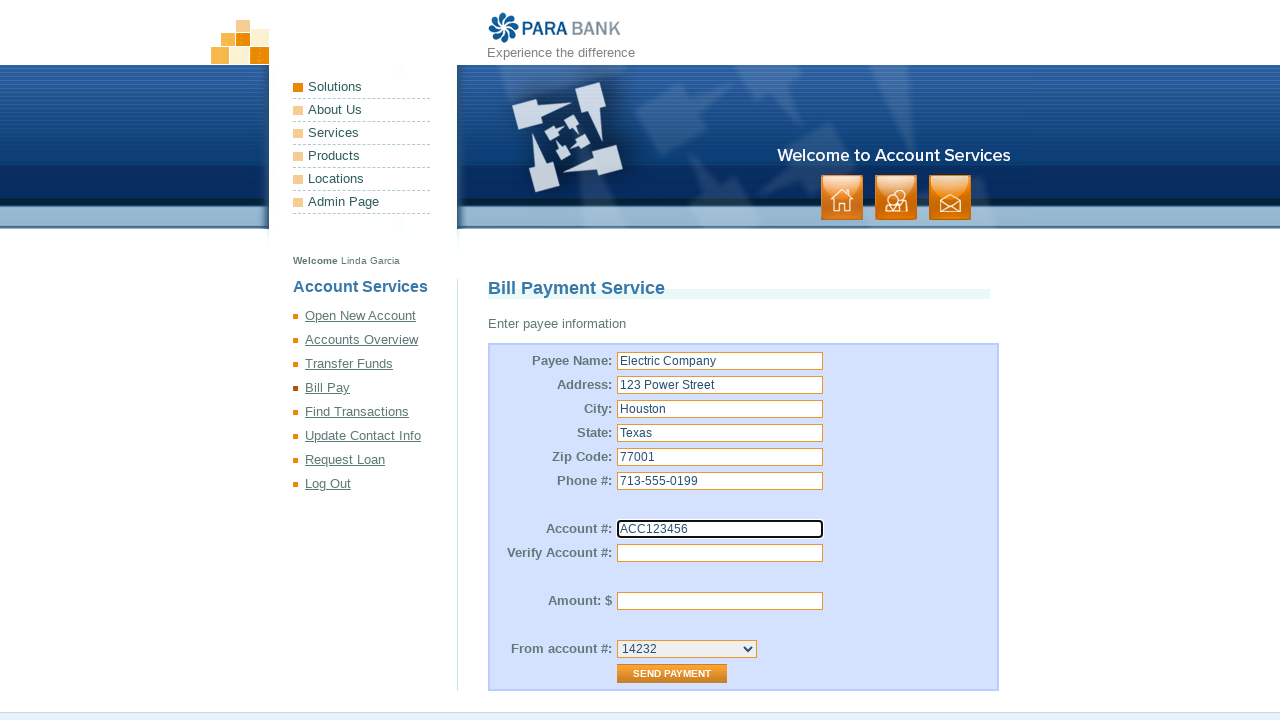

Filled account number confirmation field with 'ACC123456' on //*[@id="billpayForm"]/form/table/tbody/tr[9]/td[2]/input
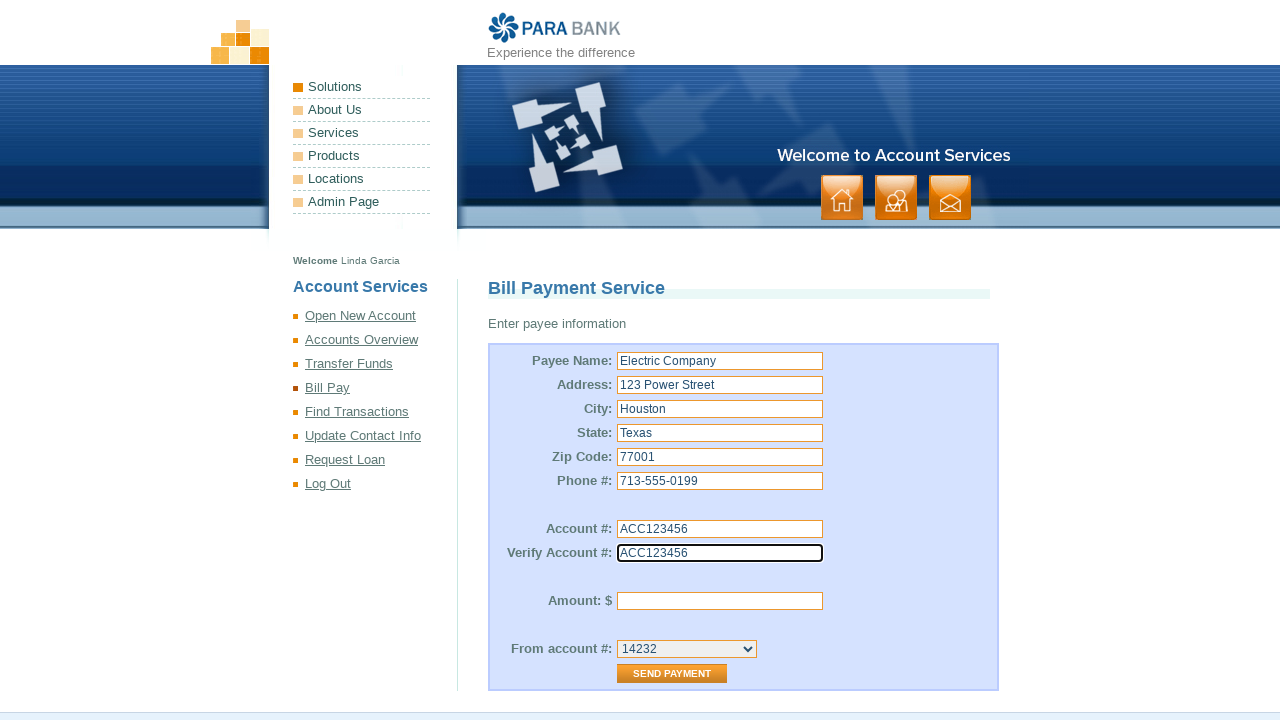

Filled amount field with '250' on //*[@id="billpayForm"]/form/table/tbody/tr[11]/td[2]/input
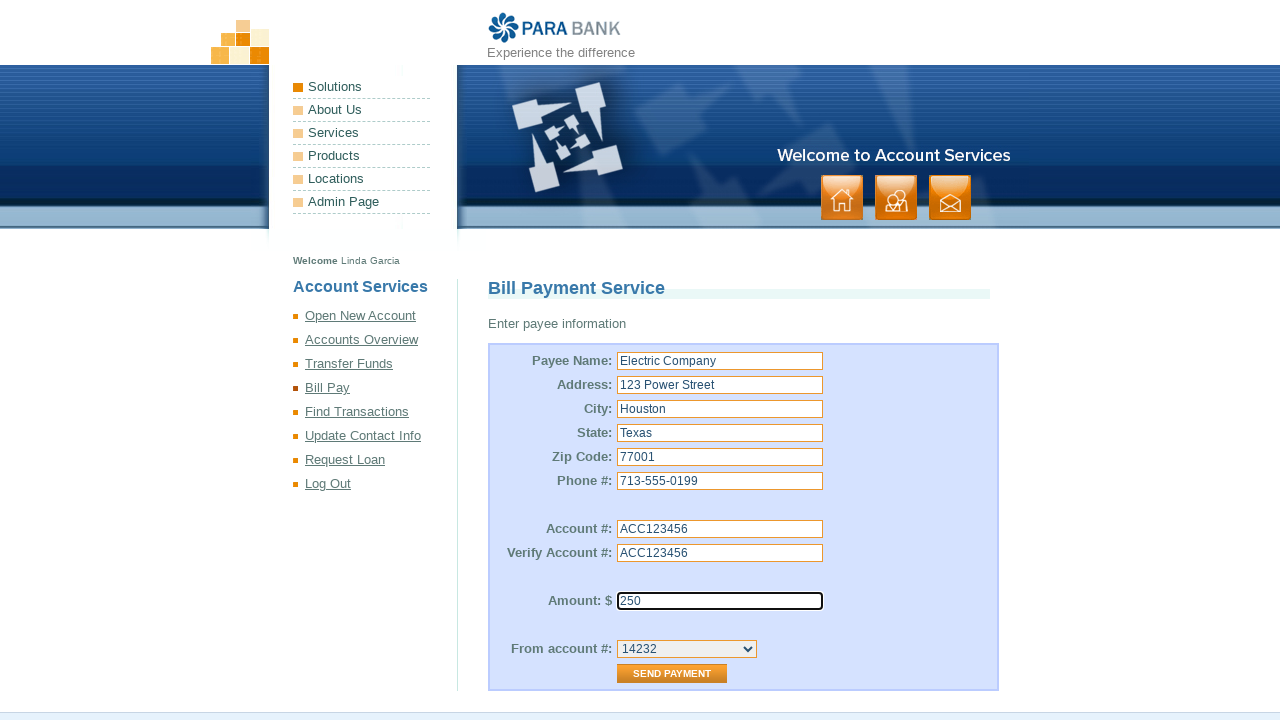

Clicked submit button to process bill payment at (672, 674) on xpath=//*[@id="billpayForm"]/form/table/tbody/tr[14]/td[2]/input
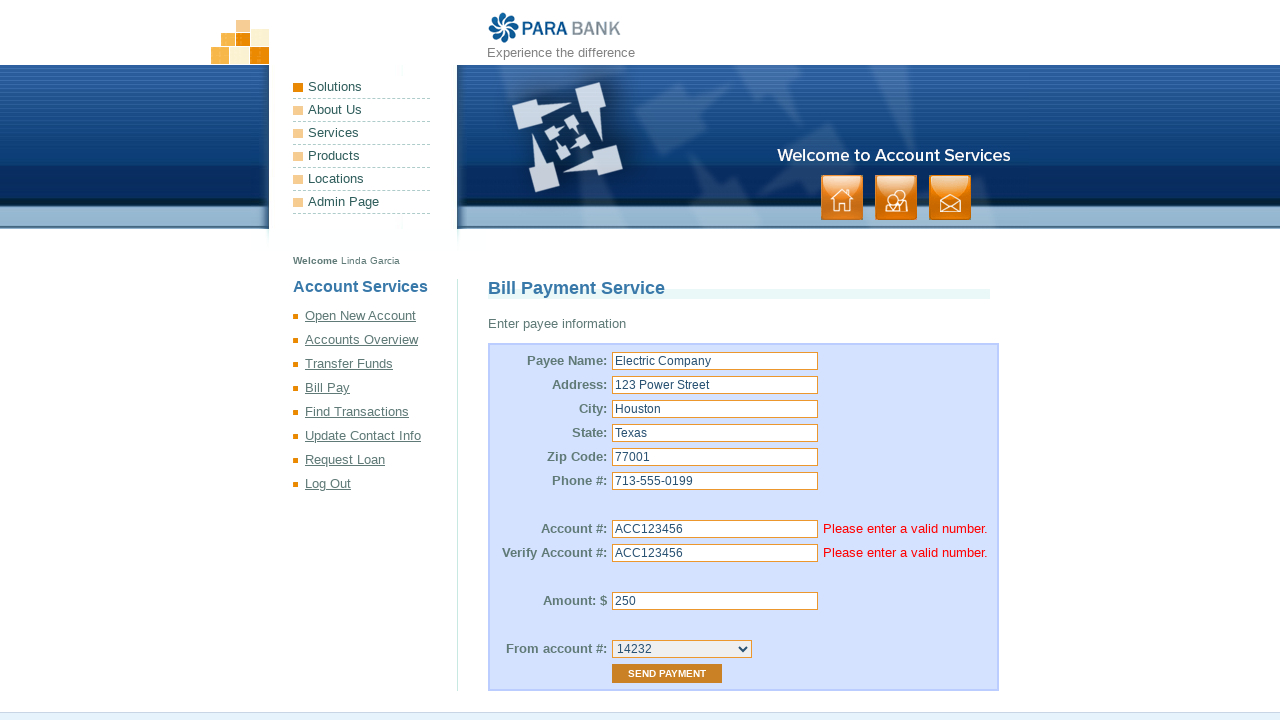

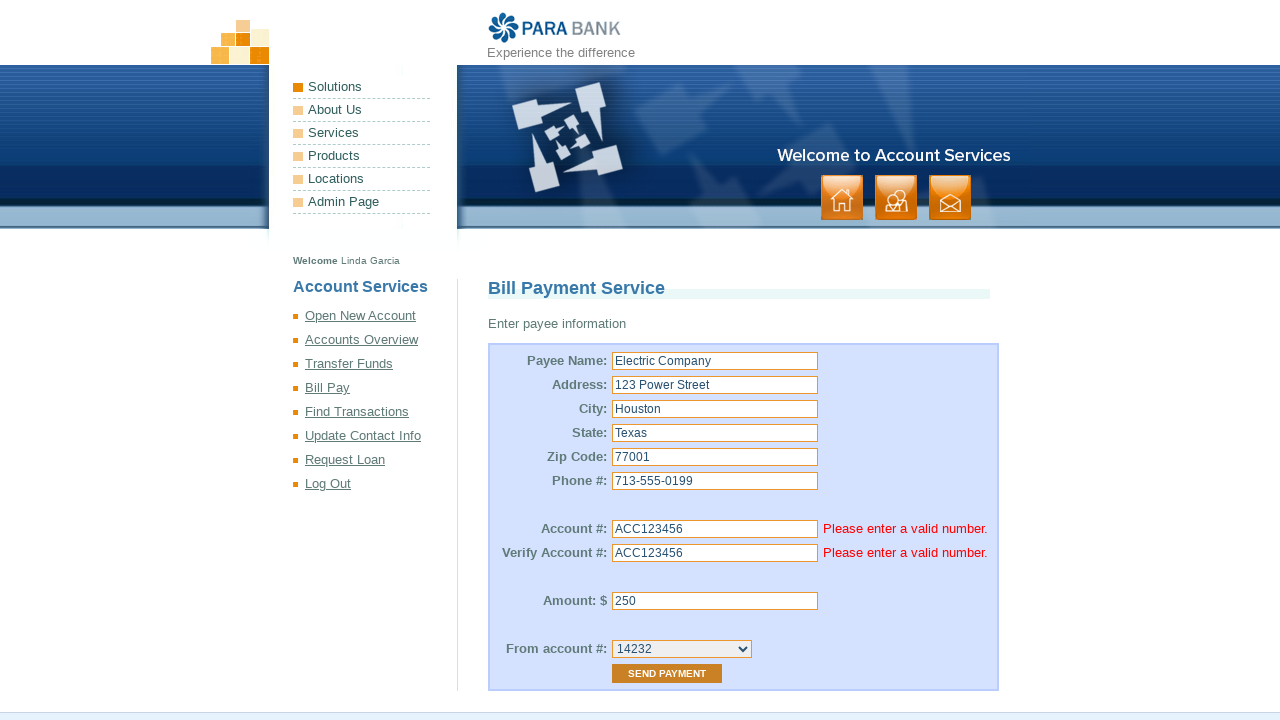